Tests modal dialog functionality by opening a small modal and closing it with the cancel button

Starting URL: https://demoqa.com/modal-dialogs

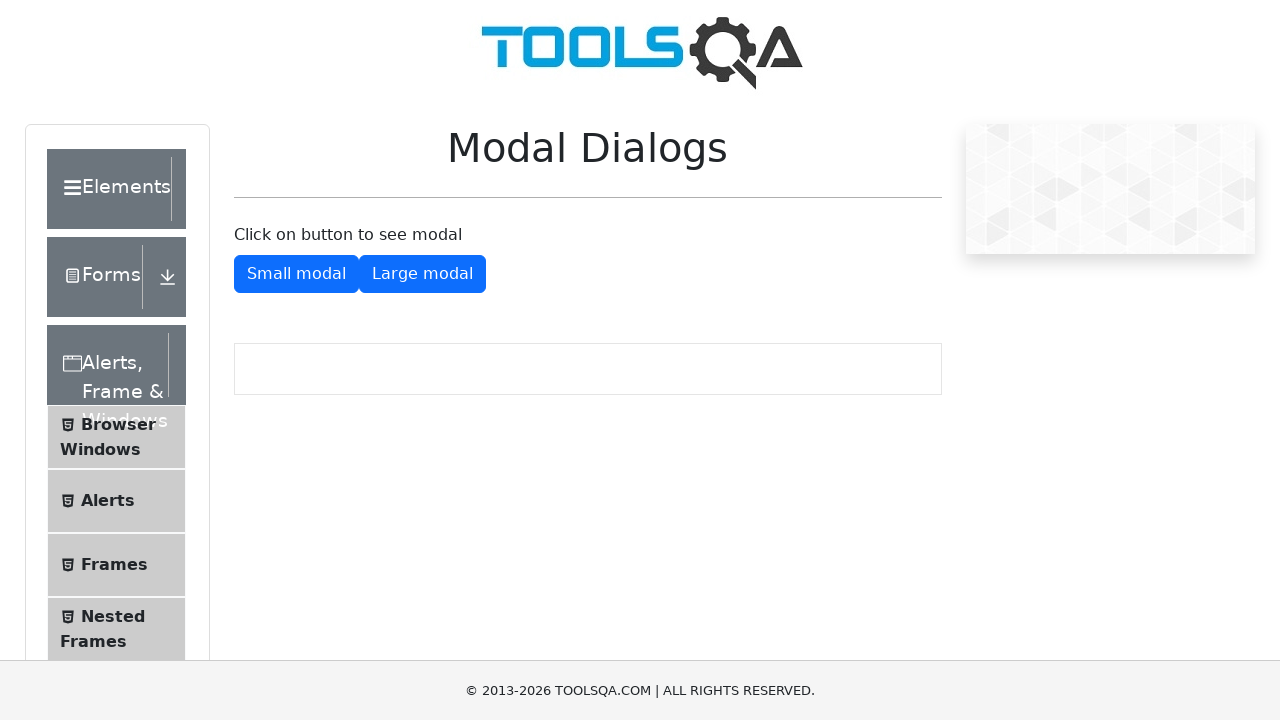

Waited for small modal button to be available
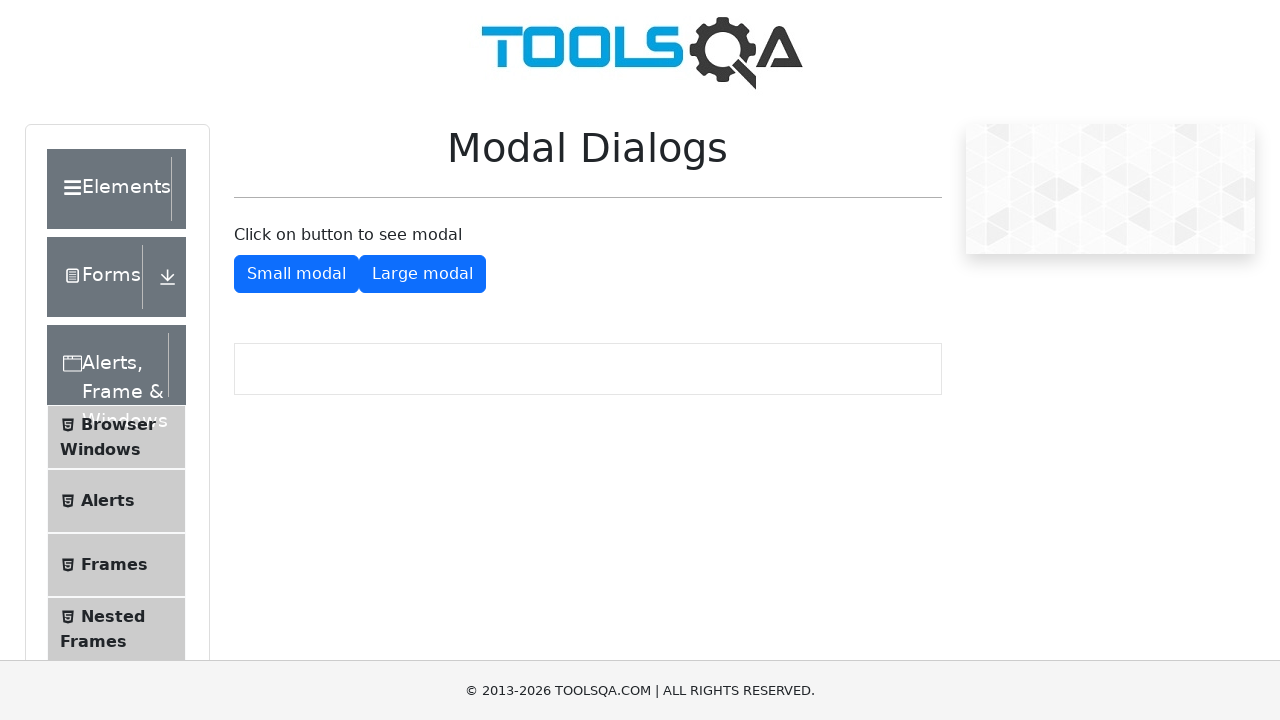

Clicked button to open small modal dialog at (296, 274) on #showSmallModal
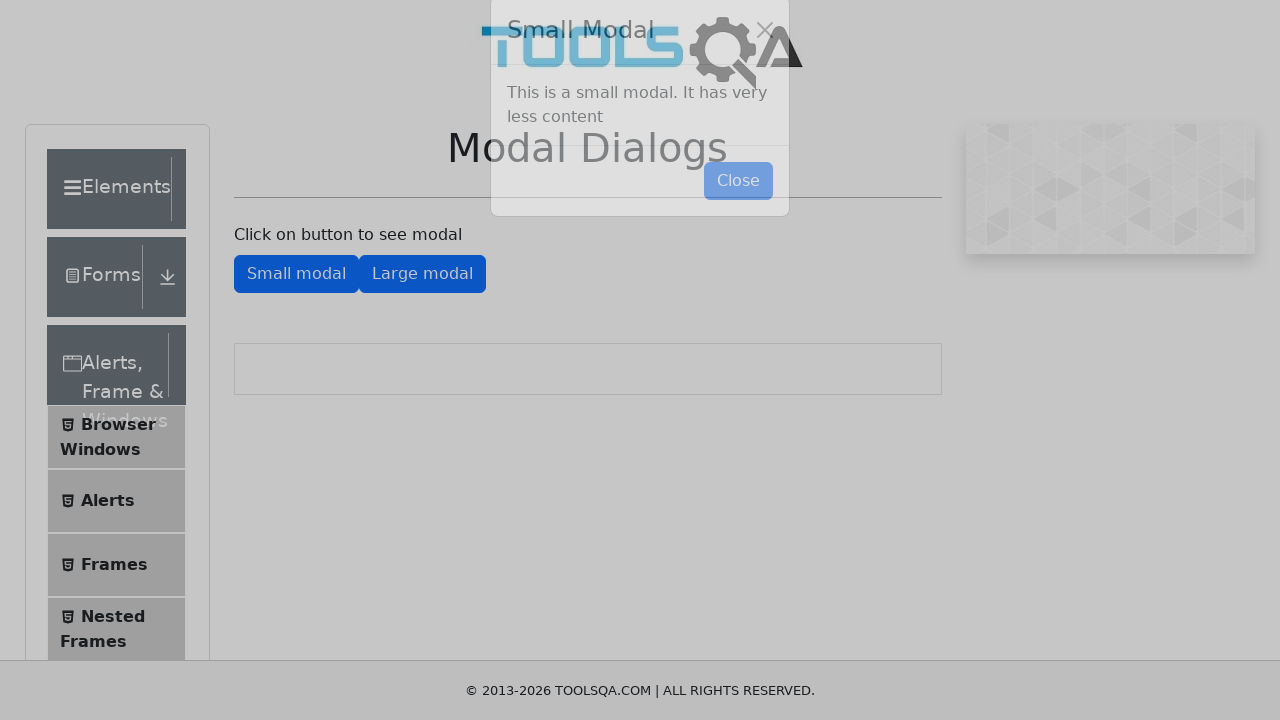

Waited for close button on small modal to be available
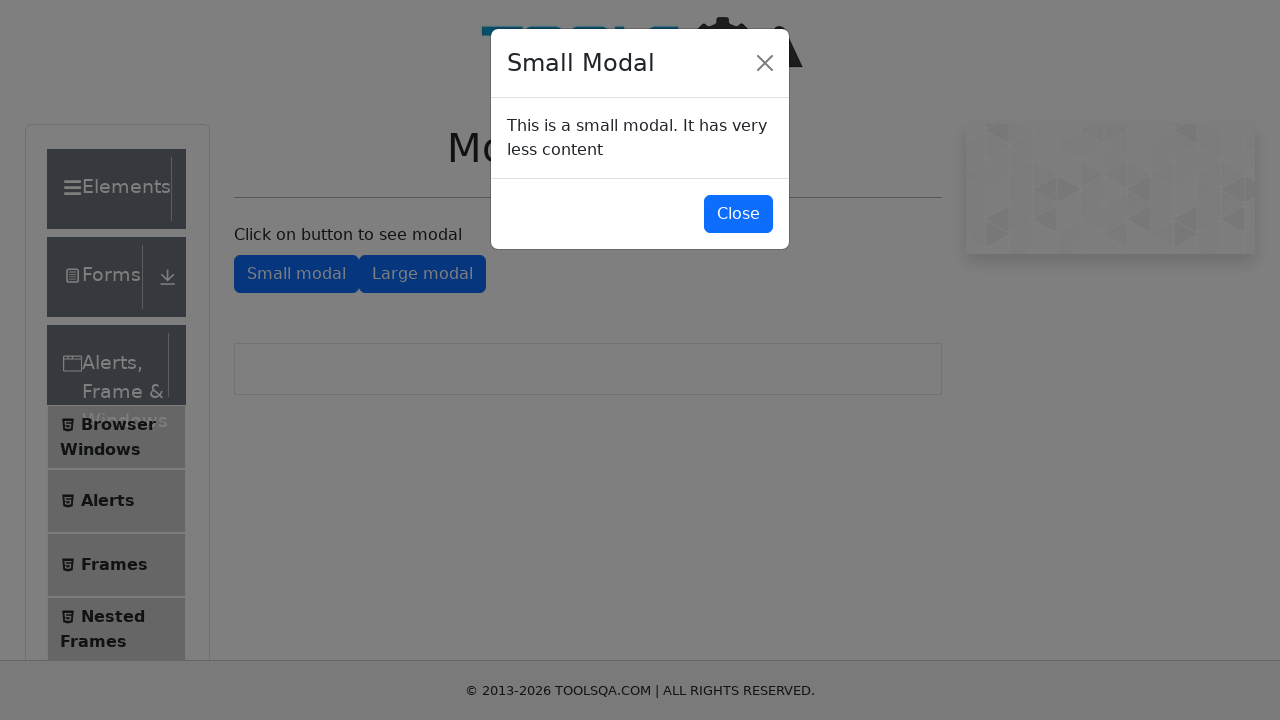

Clicked cancel button to close small modal dialog at (738, 214) on #closeSmallModal
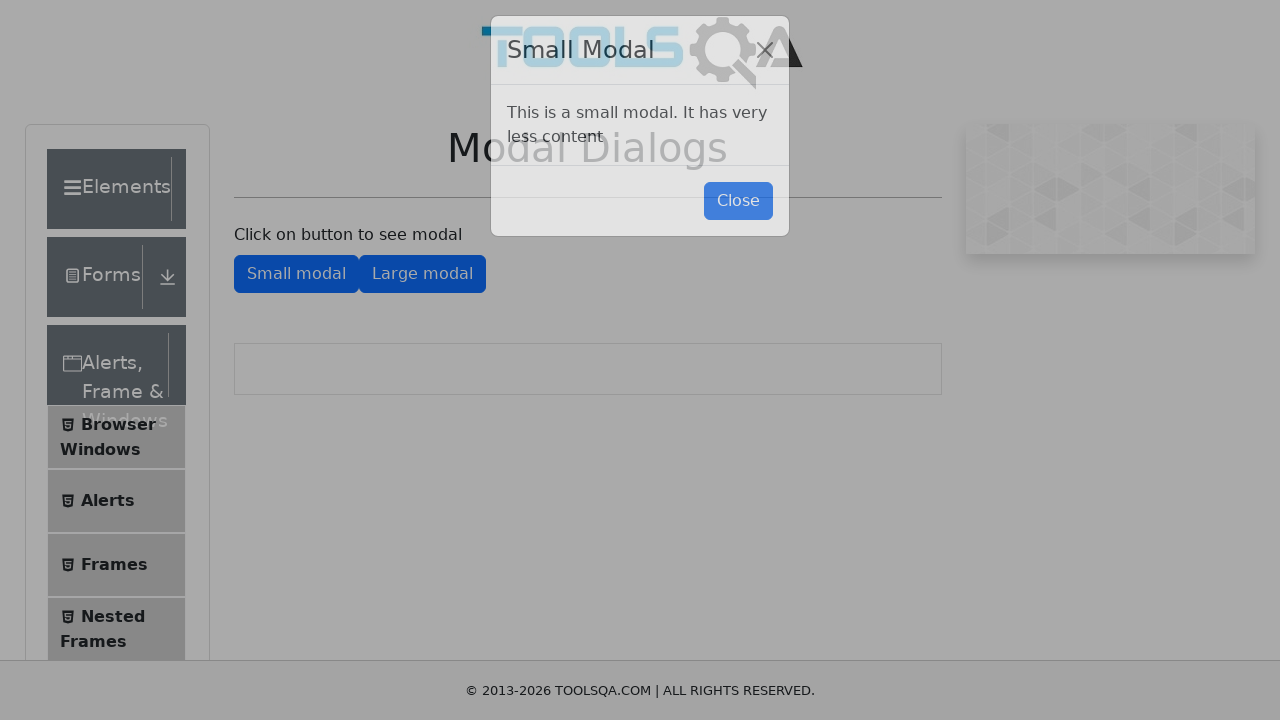

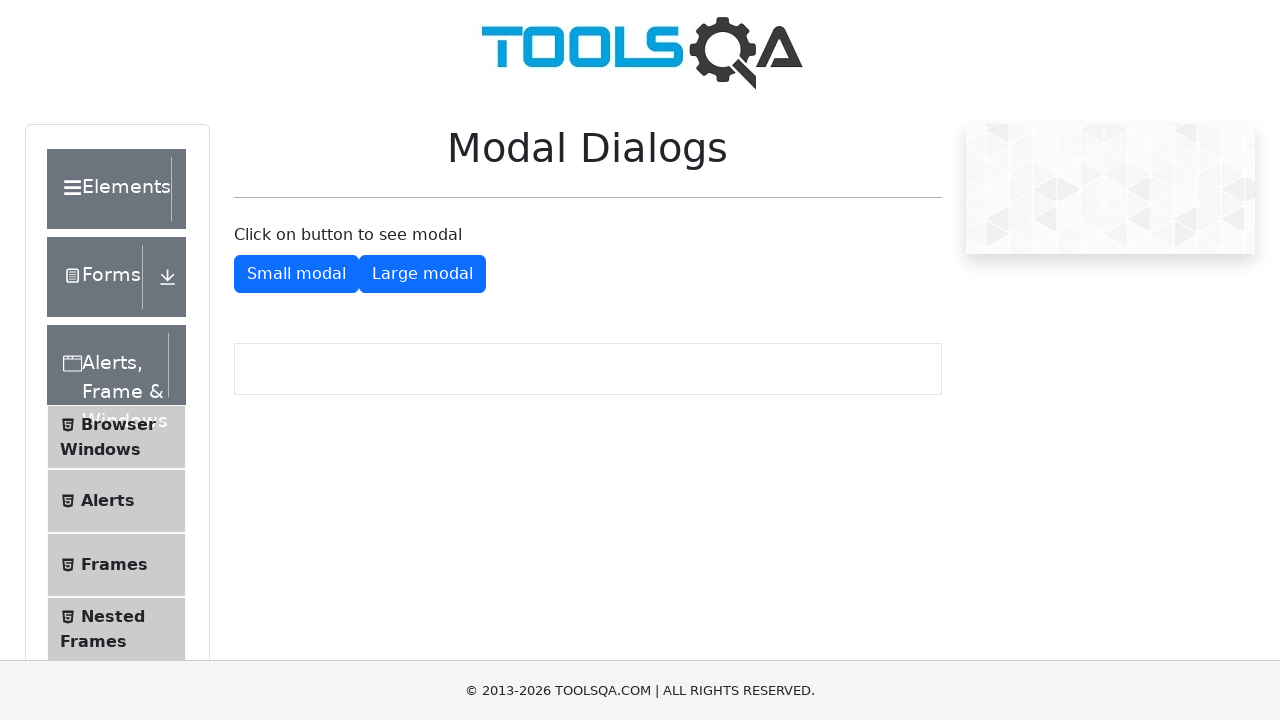